Tests the contact sales representative feature by selecting a Salt Lake City representative, filling out the contact form with personal information and a message, and verifying the message is sent successfully.

Starting URL: https://carstro-copy.web.app/salesRepresentatives

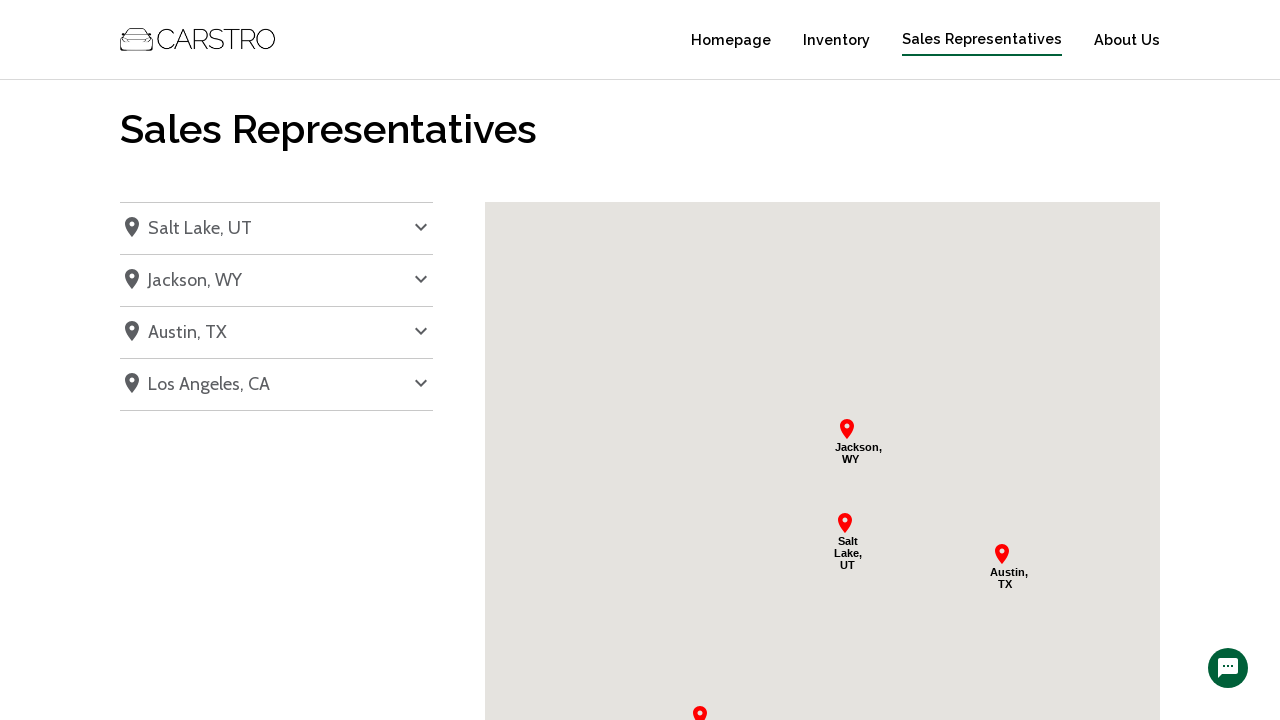

Waited for sales representatives list to load
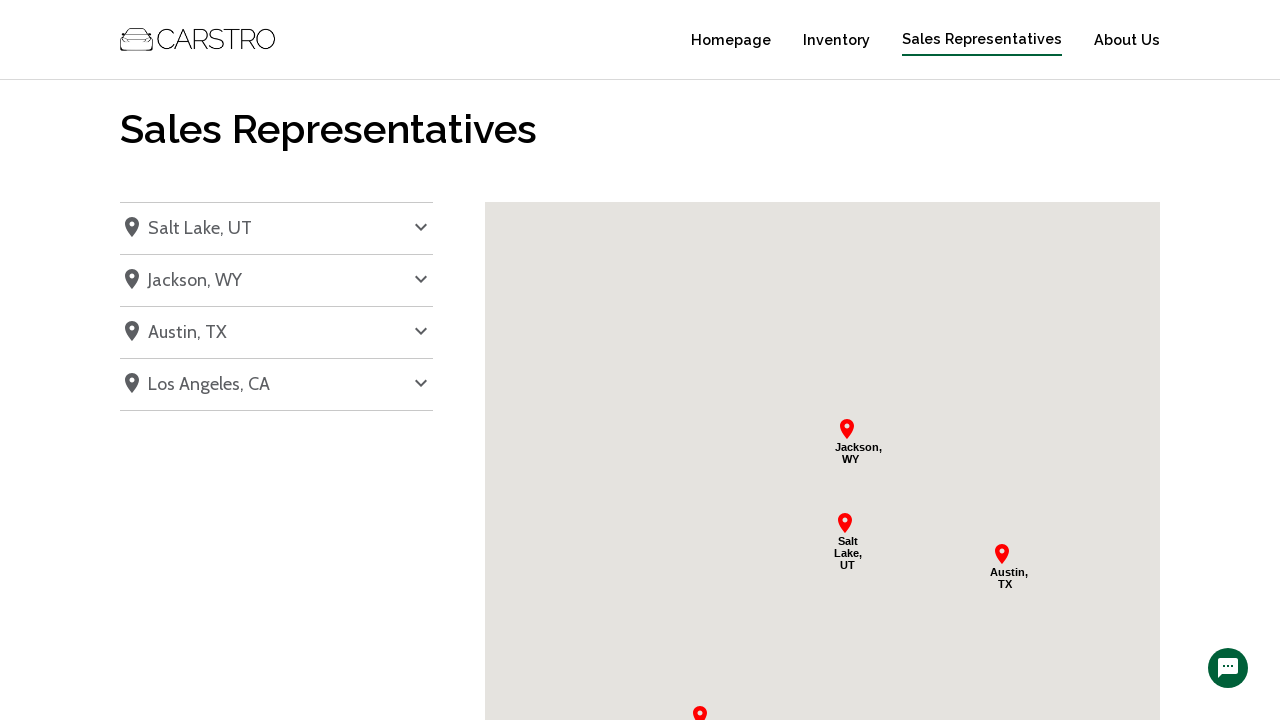

Clicked on Salt Lake City representative at (276, 228) on xpath=//p[contains(text(), 'Salt Lake, UT')]/ancestor::li
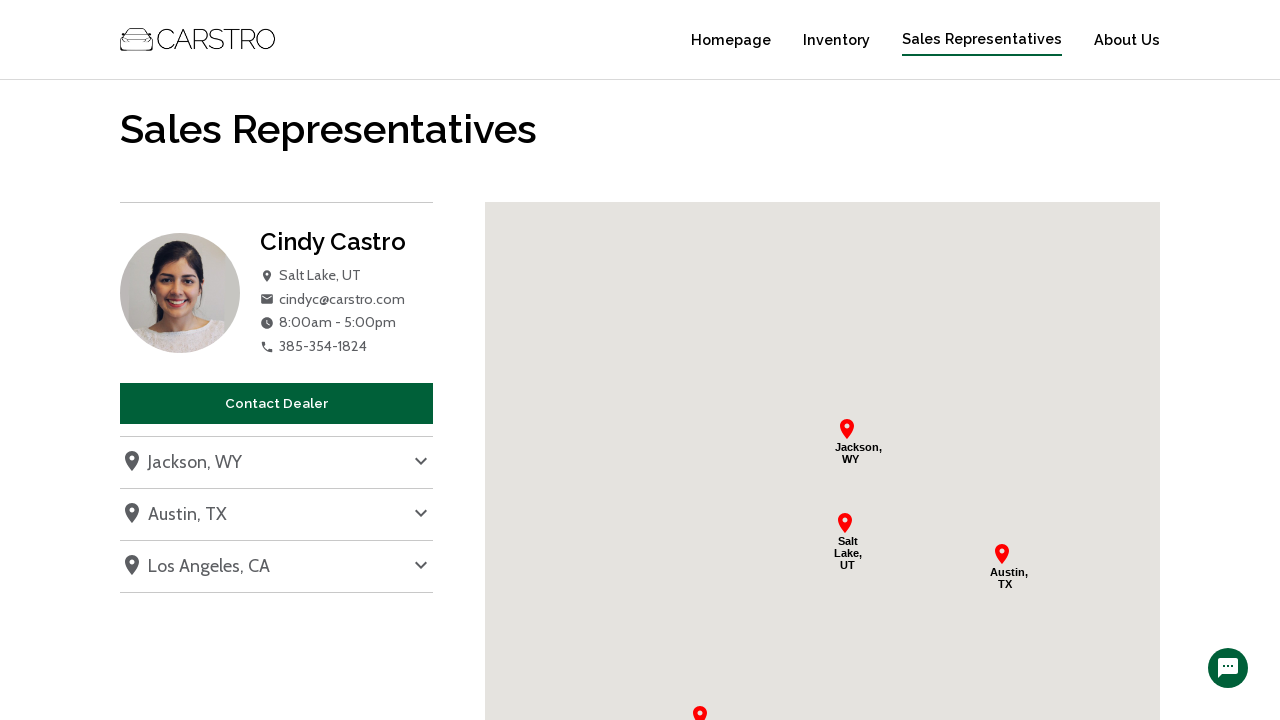

Salt Lake City section loaded
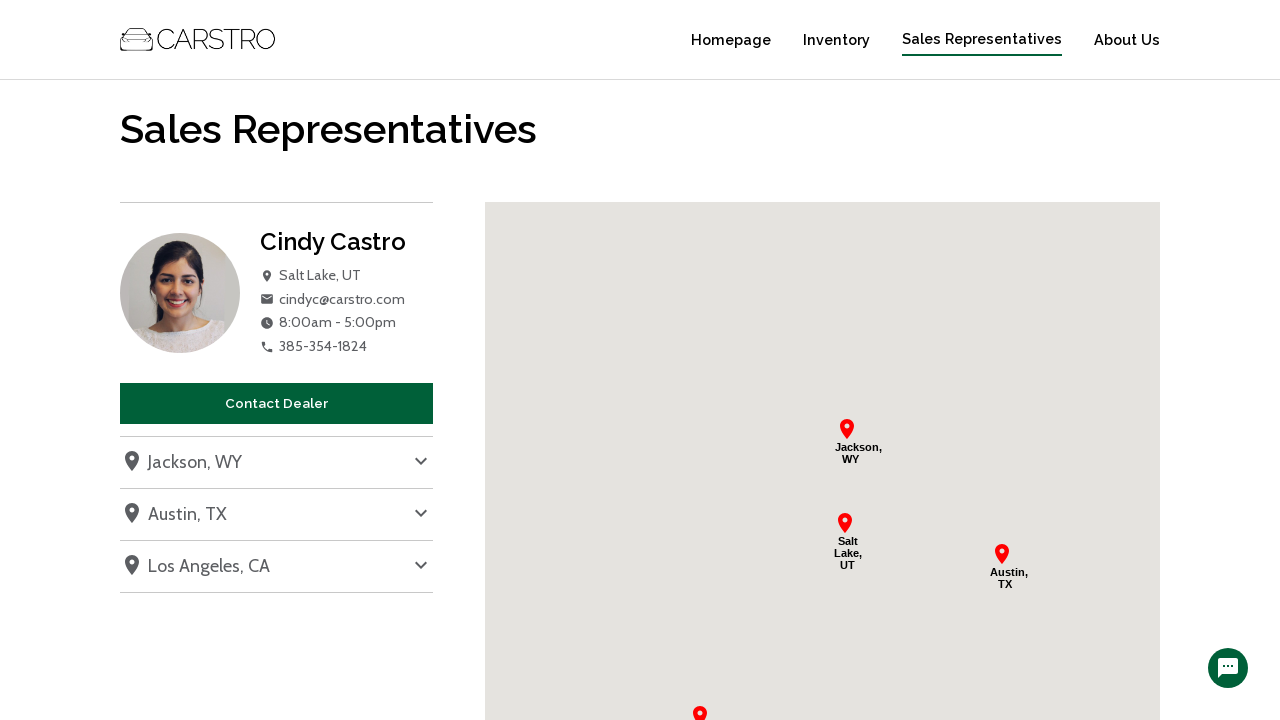

Clicked Contact Dealer button for Salt Lake City representative at (276, 404) on xpath=//ul/li[contains(.,'Salt Lake, UT')]//button[contains(text(), 'Contact Dea
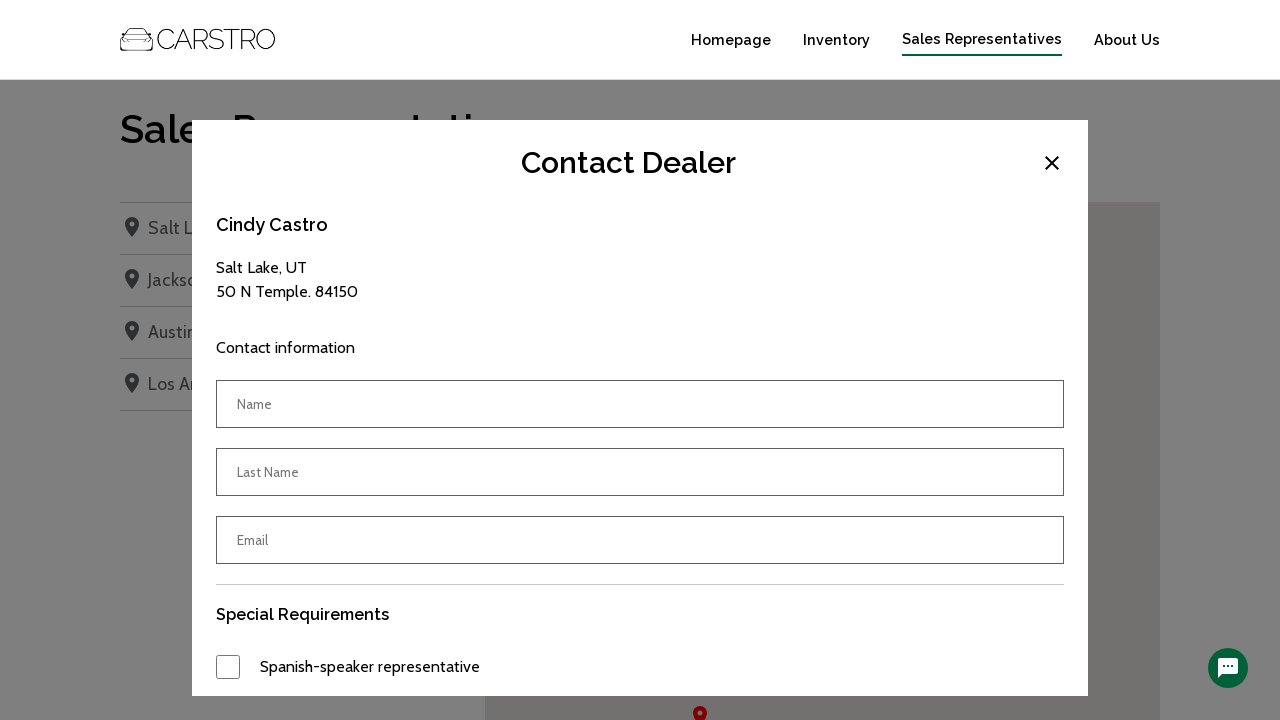

Filled in first name 'Michael' on //input[@placeholder='Name']
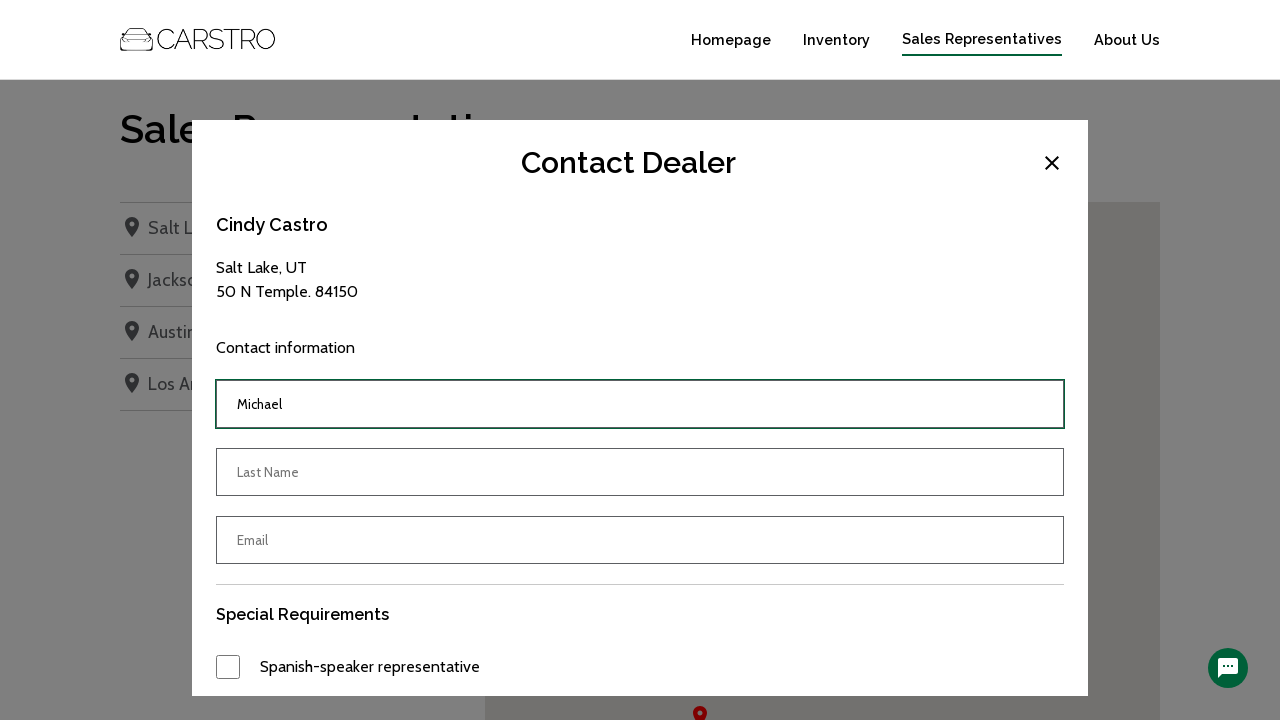

Filled in last name 'Anderson' on //input[@placeholder='Last Name']
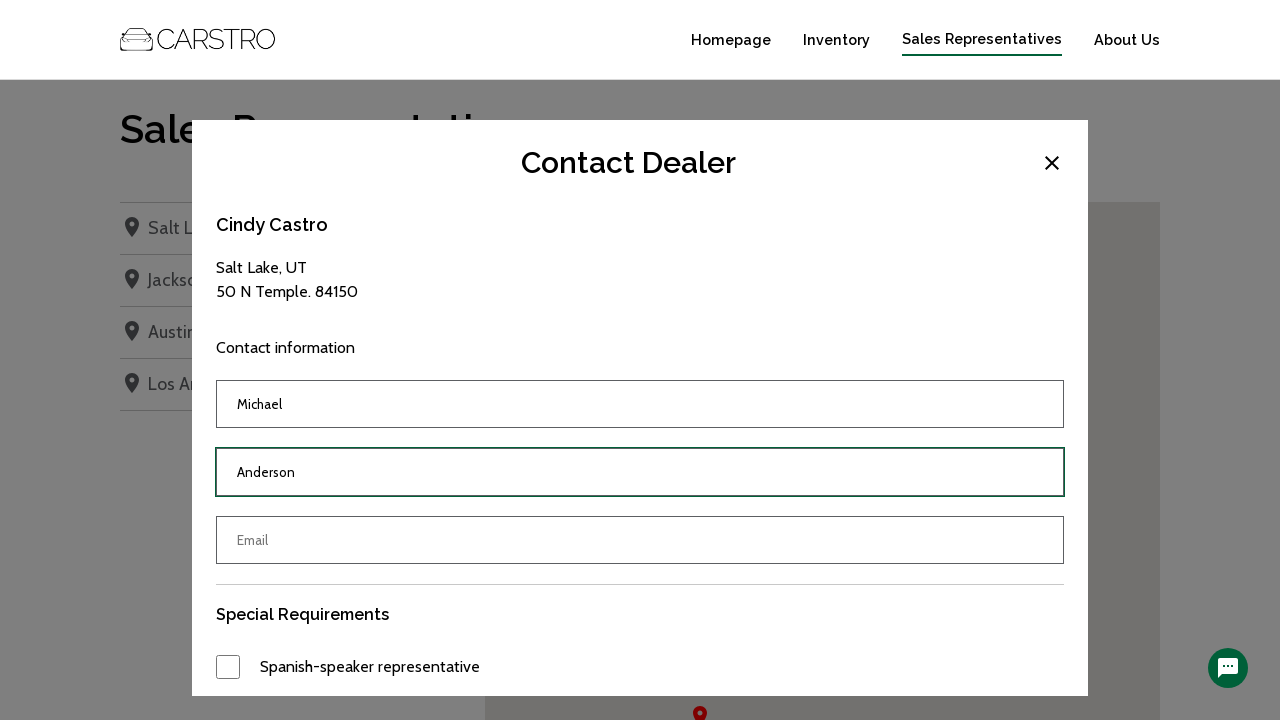

Filled in email 'michael.anderson@gmail.com' on //input[@placeholder='Email']
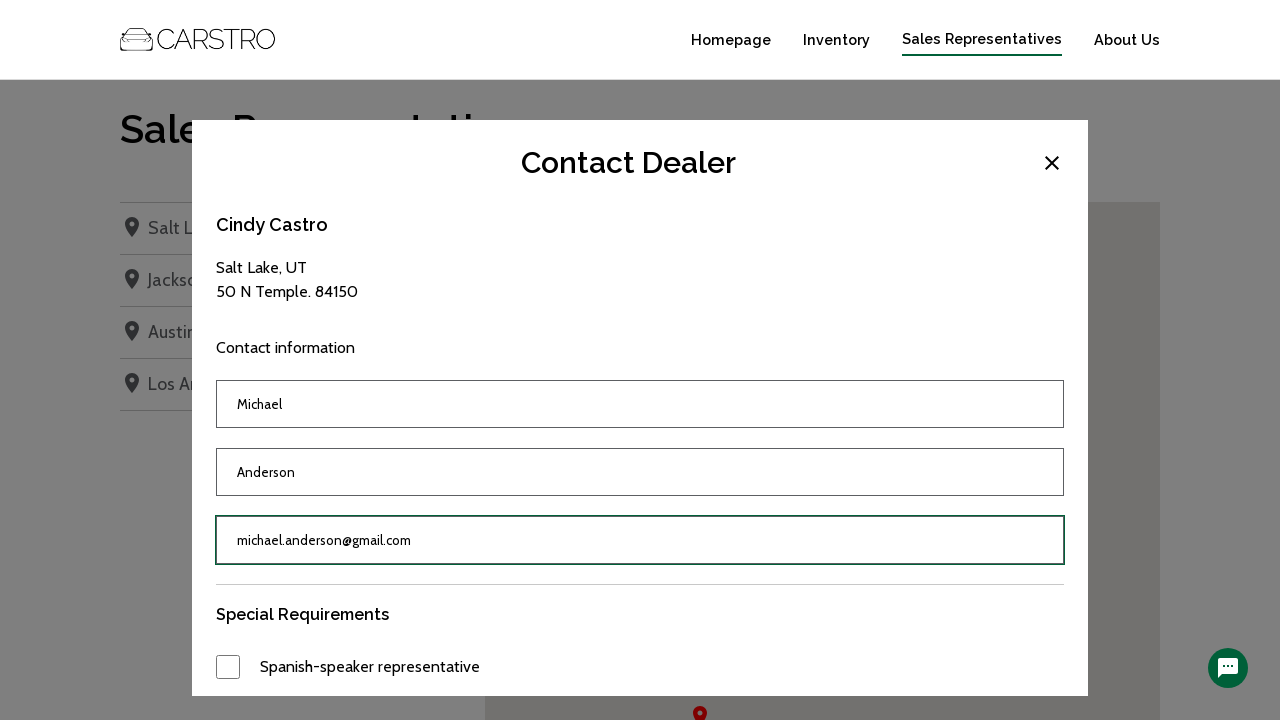

Filled in message 'Keep up the great work :)' on //*[@name='comment']
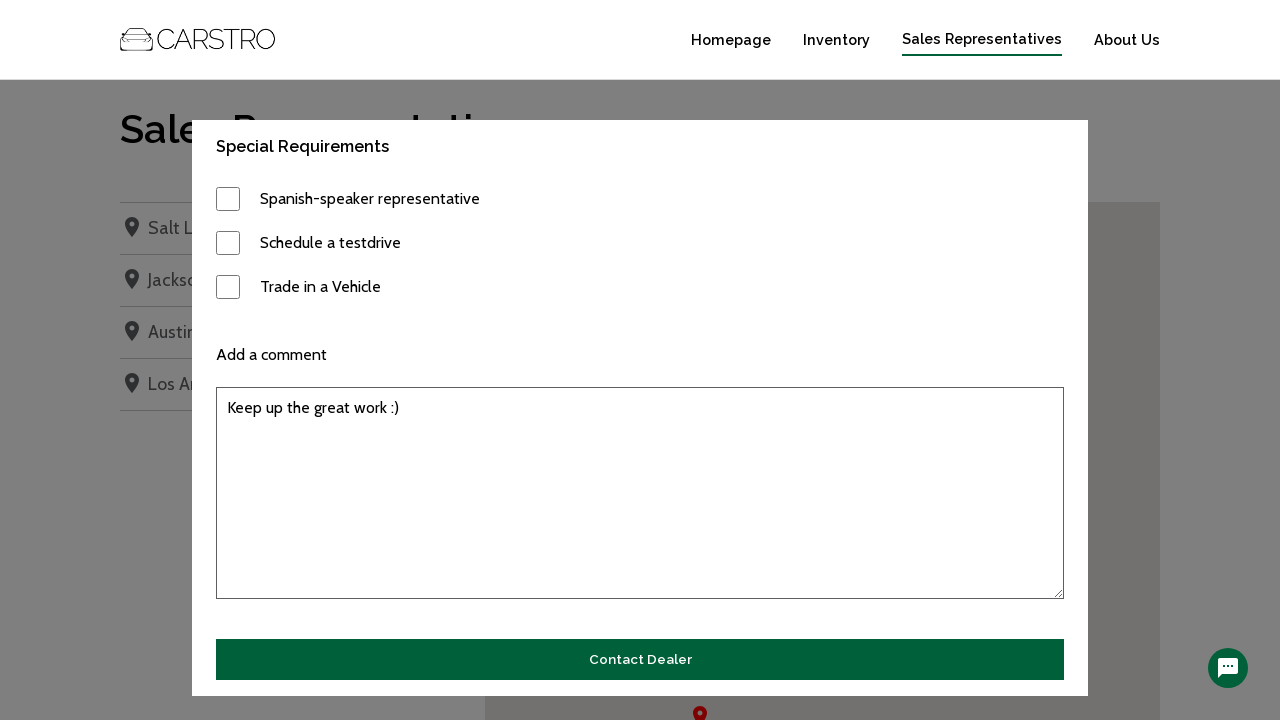

Submitted contact form at (640, 659) on xpath=//button[contains(text(),'Contact Dealer')]
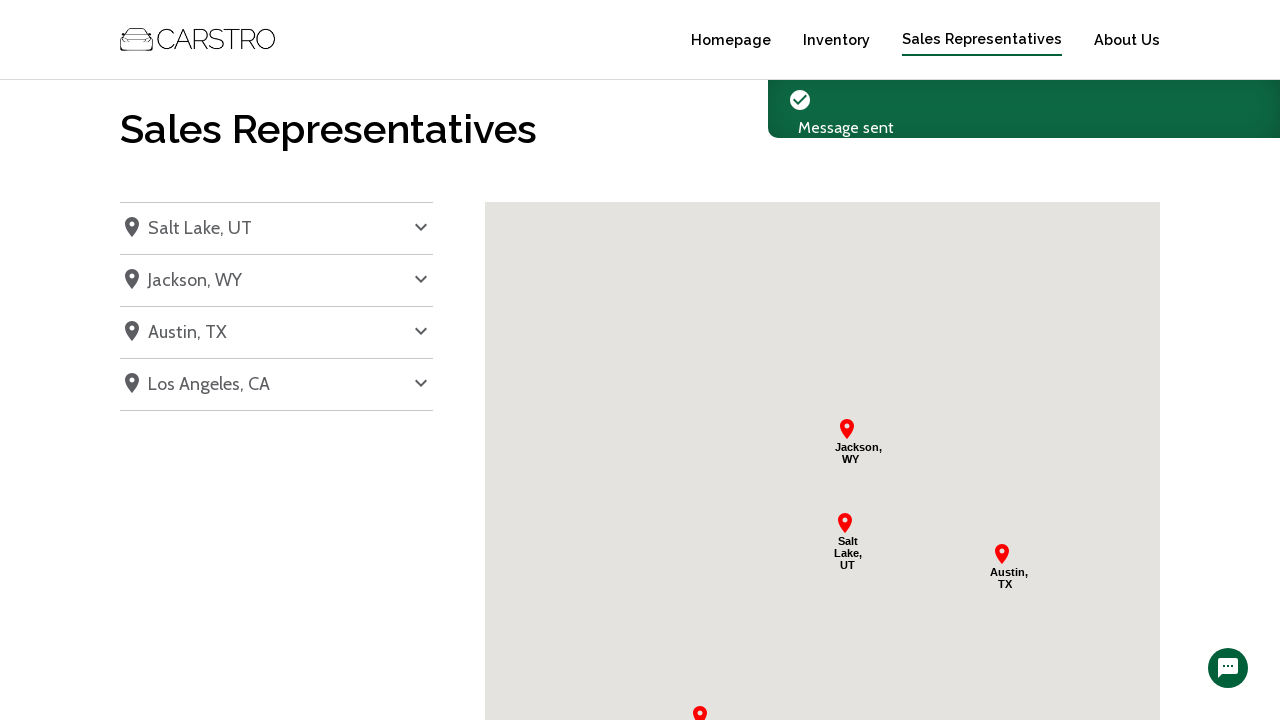

Confirmation modal appeared - message sent successfully
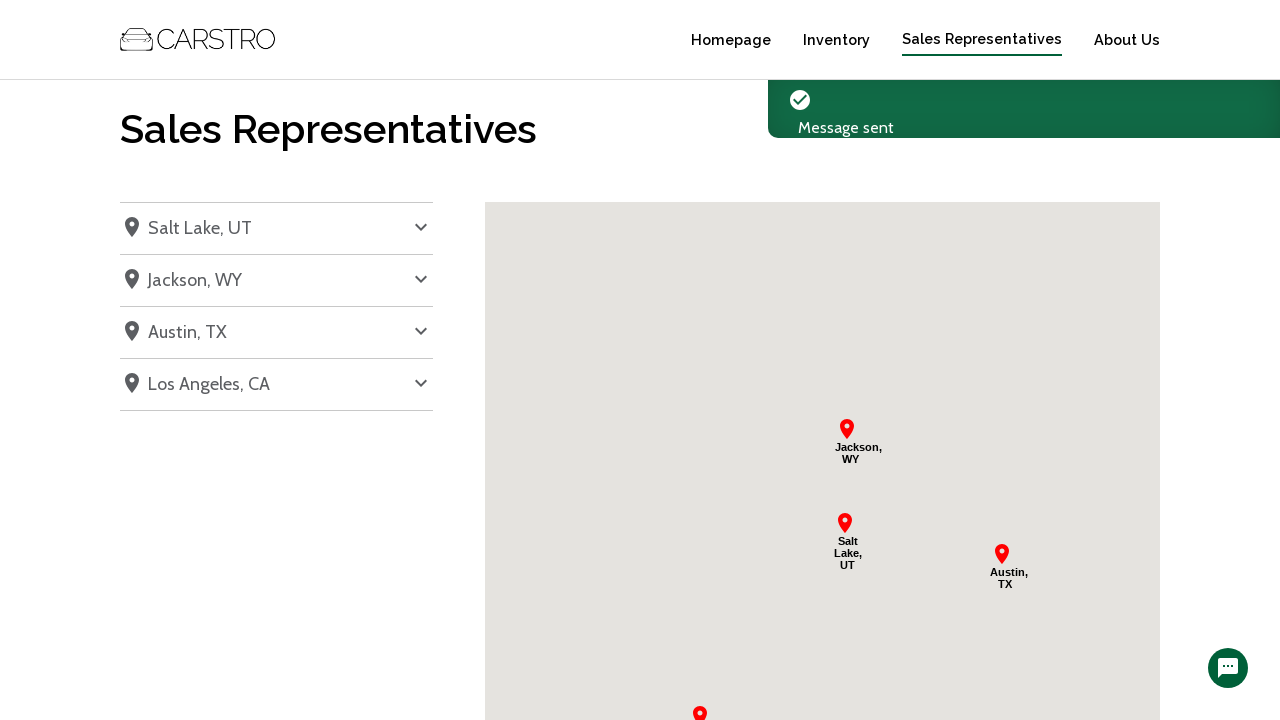

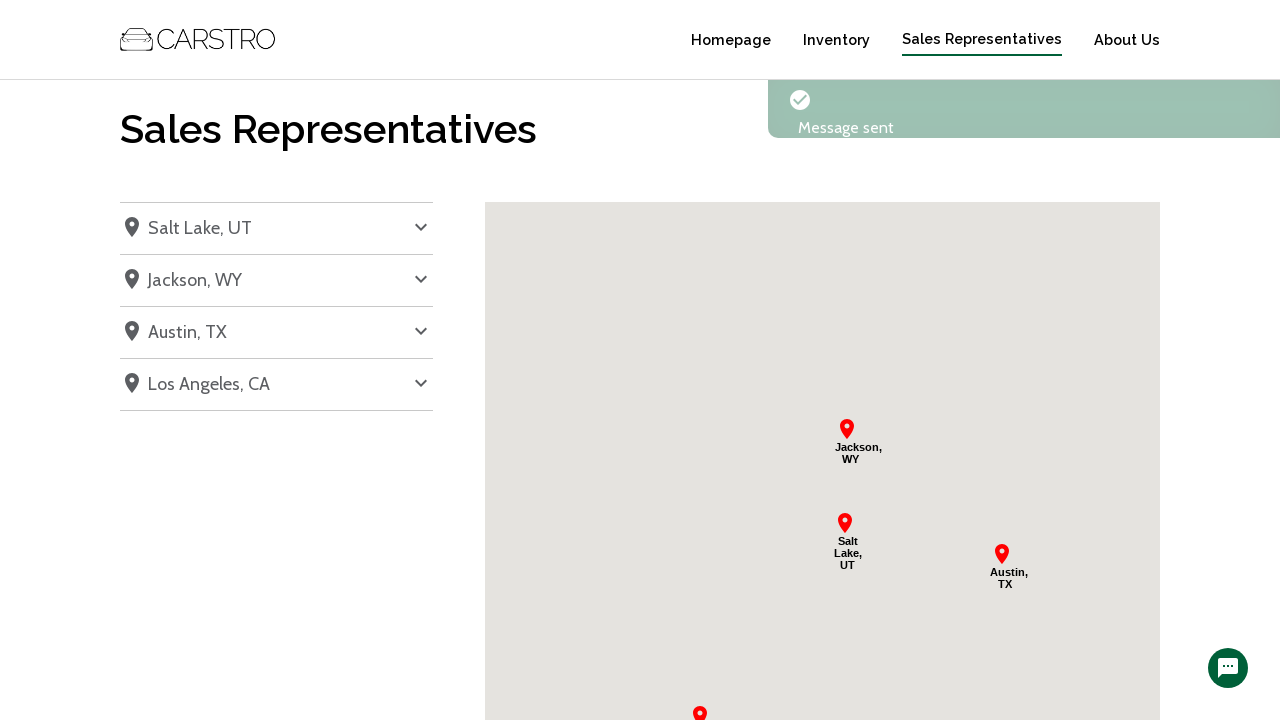